Tests show/hide functionality of a text box using JavaScript execution, hiding a text box, showing it again, and then entering text into it

Starting URL: https://www.letskodeit.com/practice

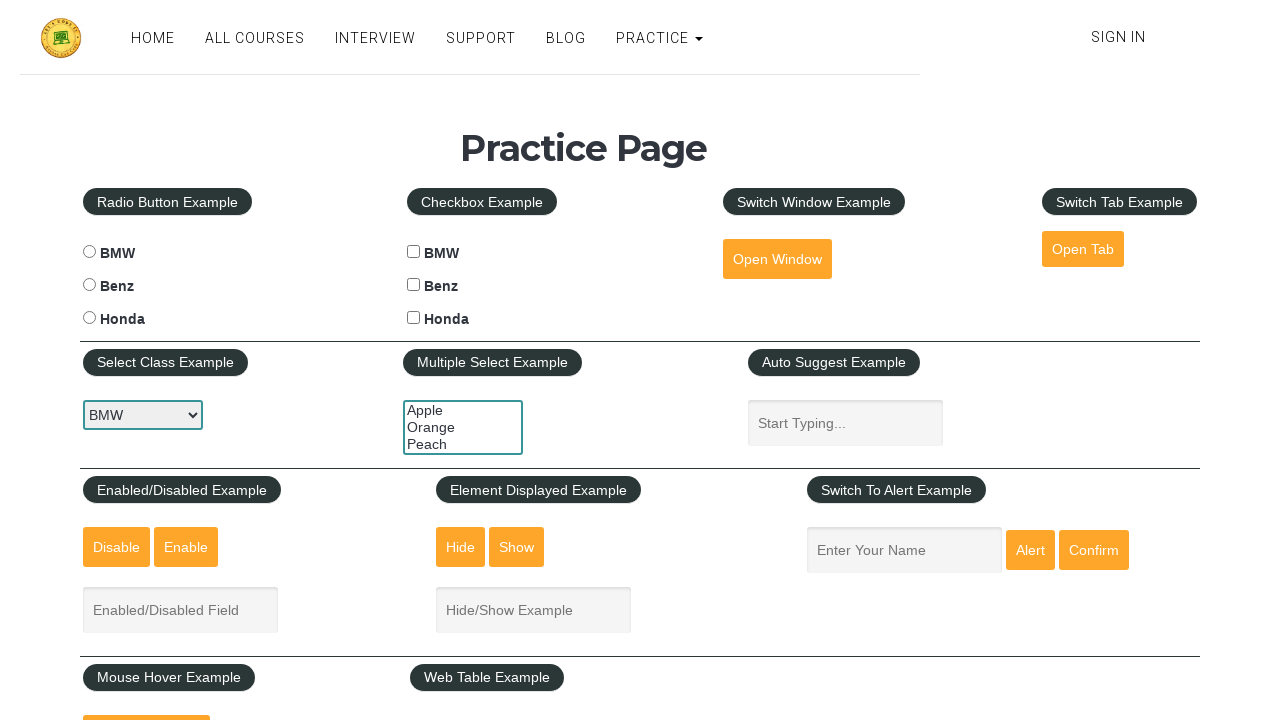

Executed JavaScript to click hide button for text box
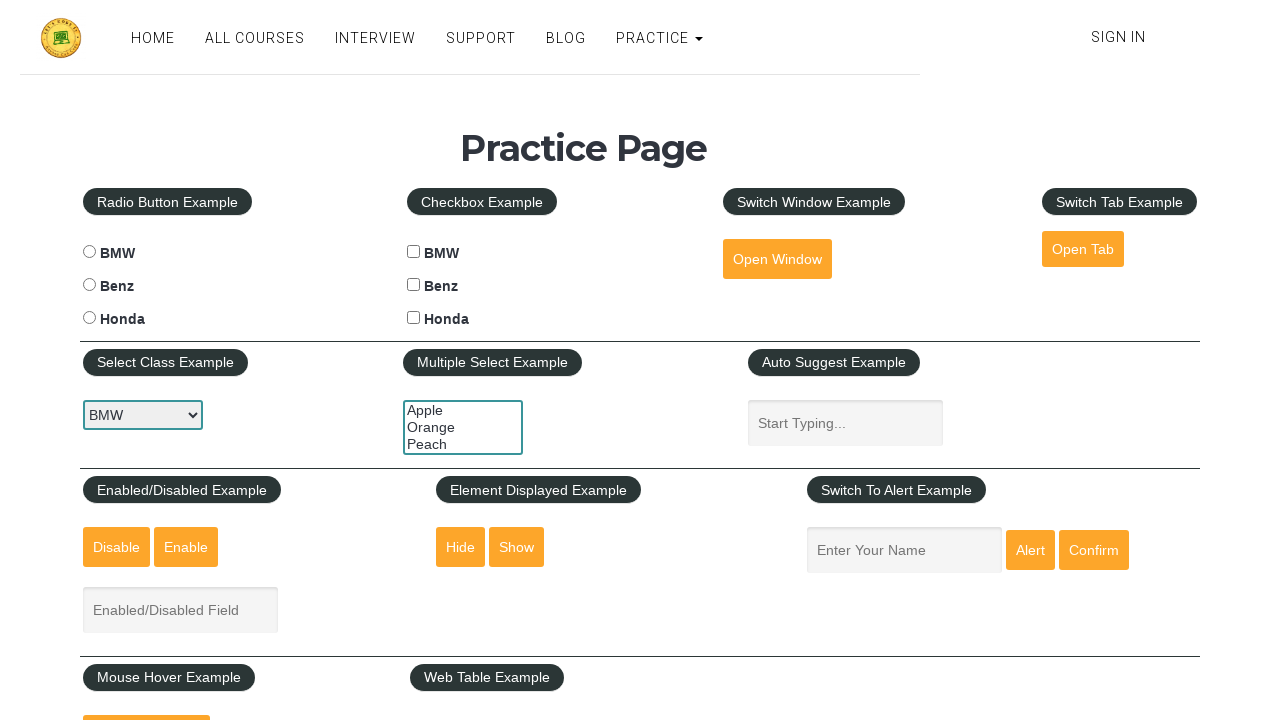

Waited 1 second for text box hiding action to complete
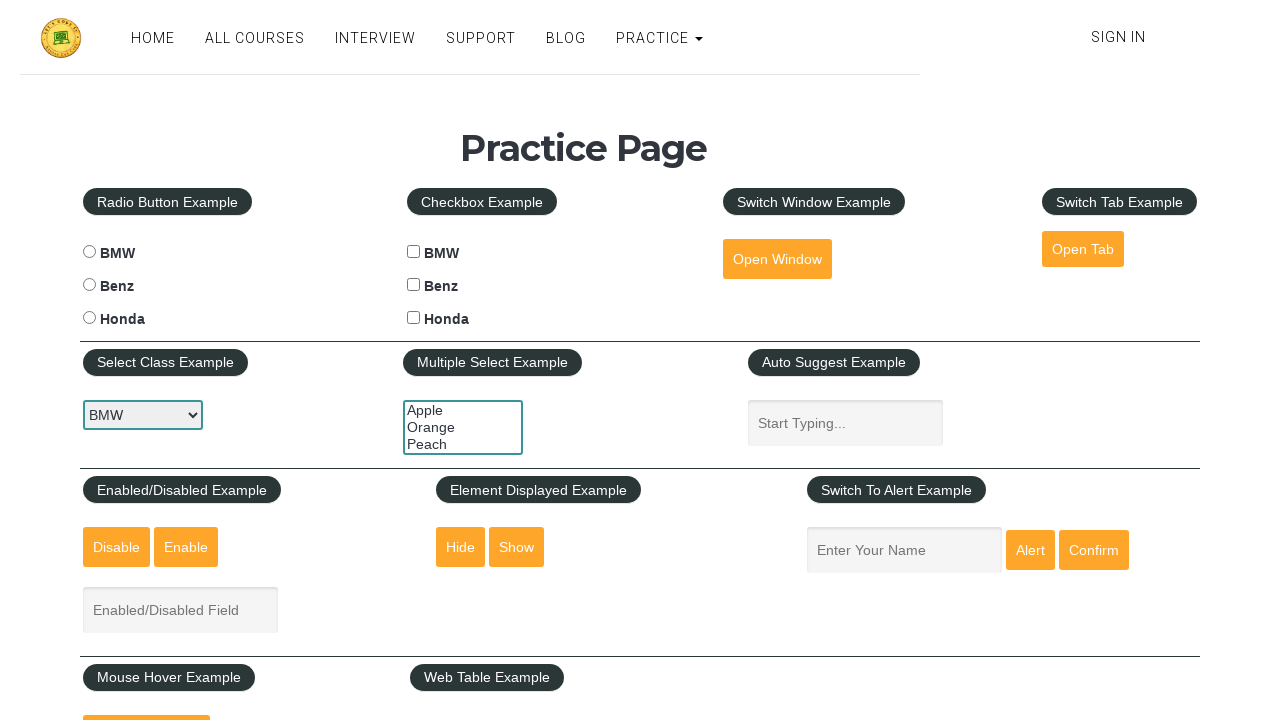

Executed JavaScript to click show button to display text box
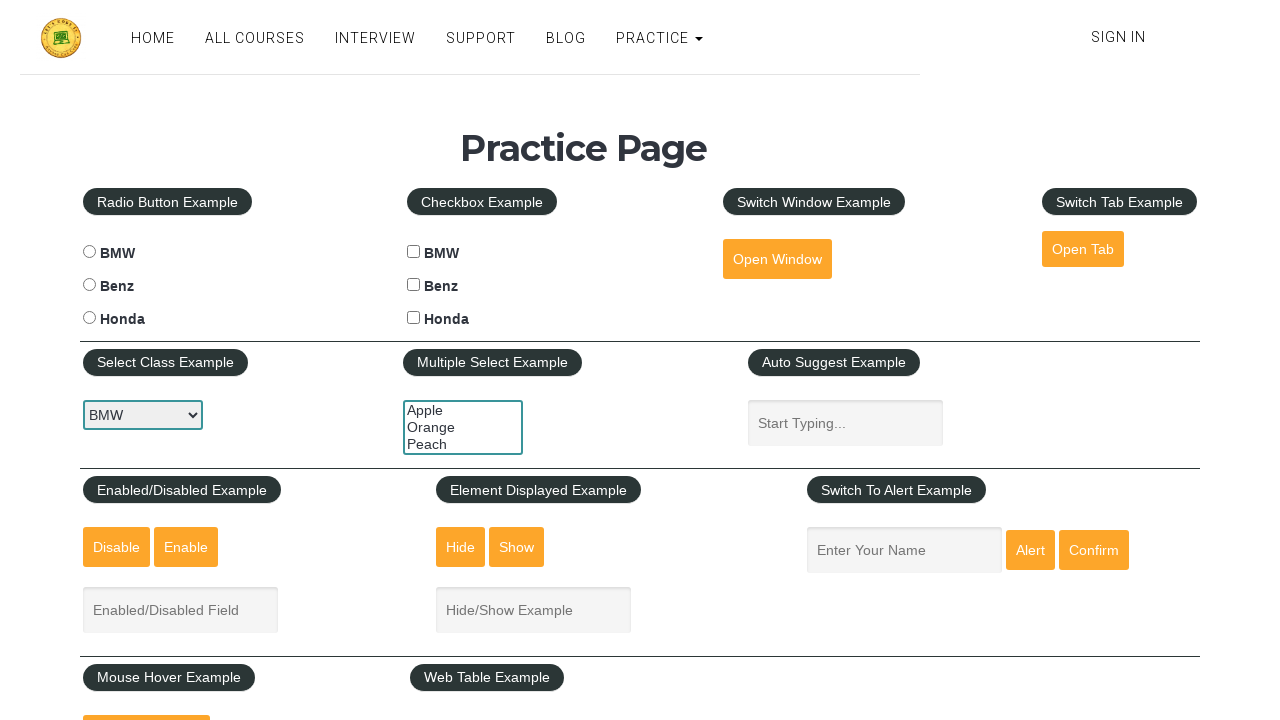

Waited 1 second for text box to become visible
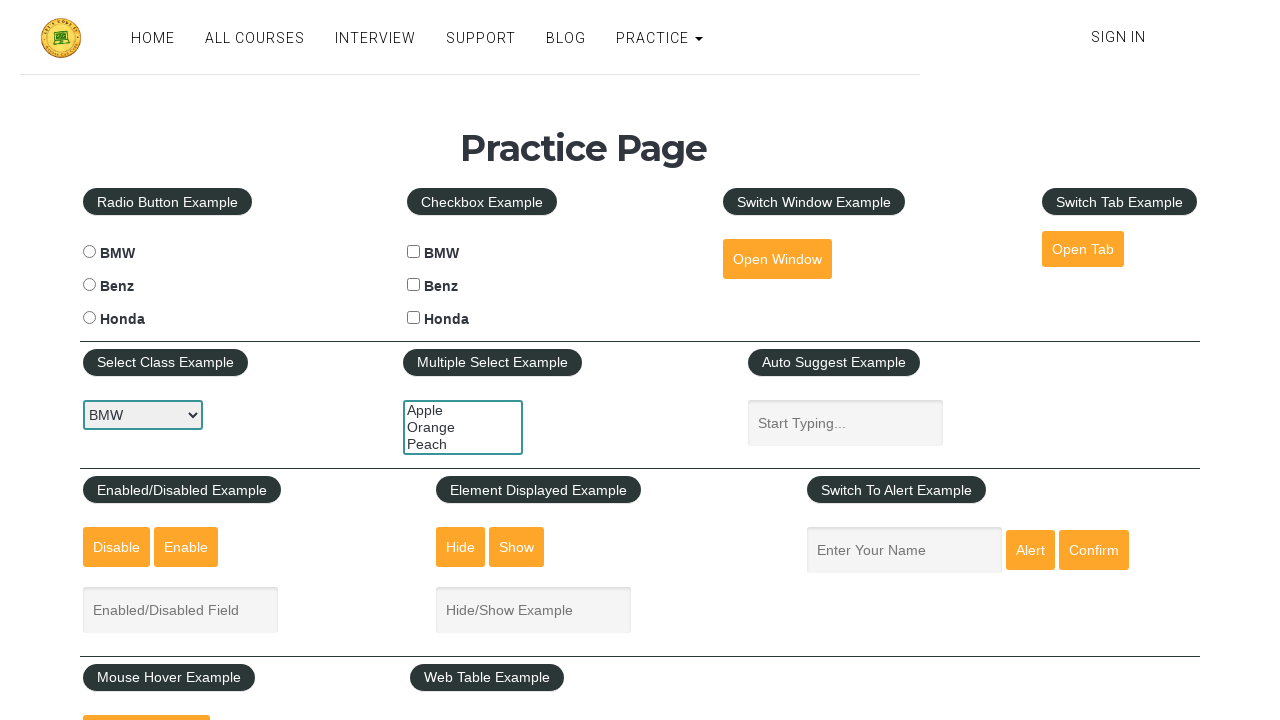

Entered 'Selenium Test' into the displayed text box using JavaScript
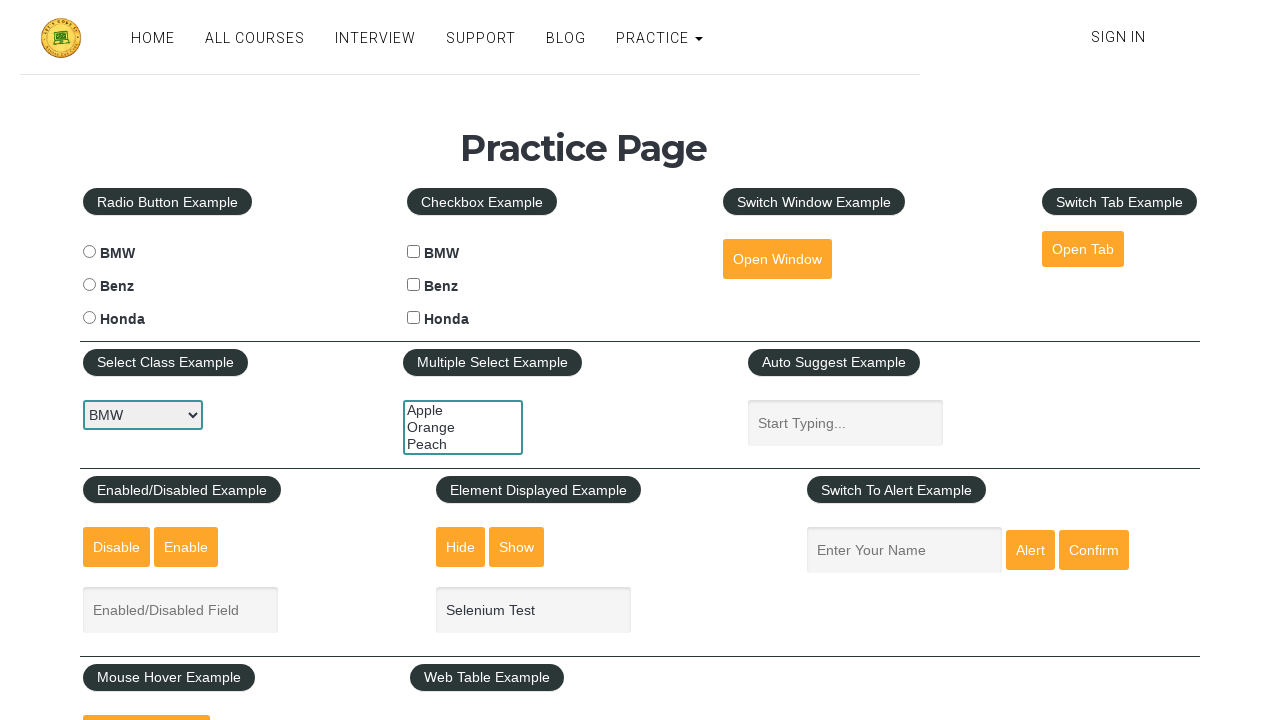

Set value 'Selenium Test' on hide button element using JavaScript
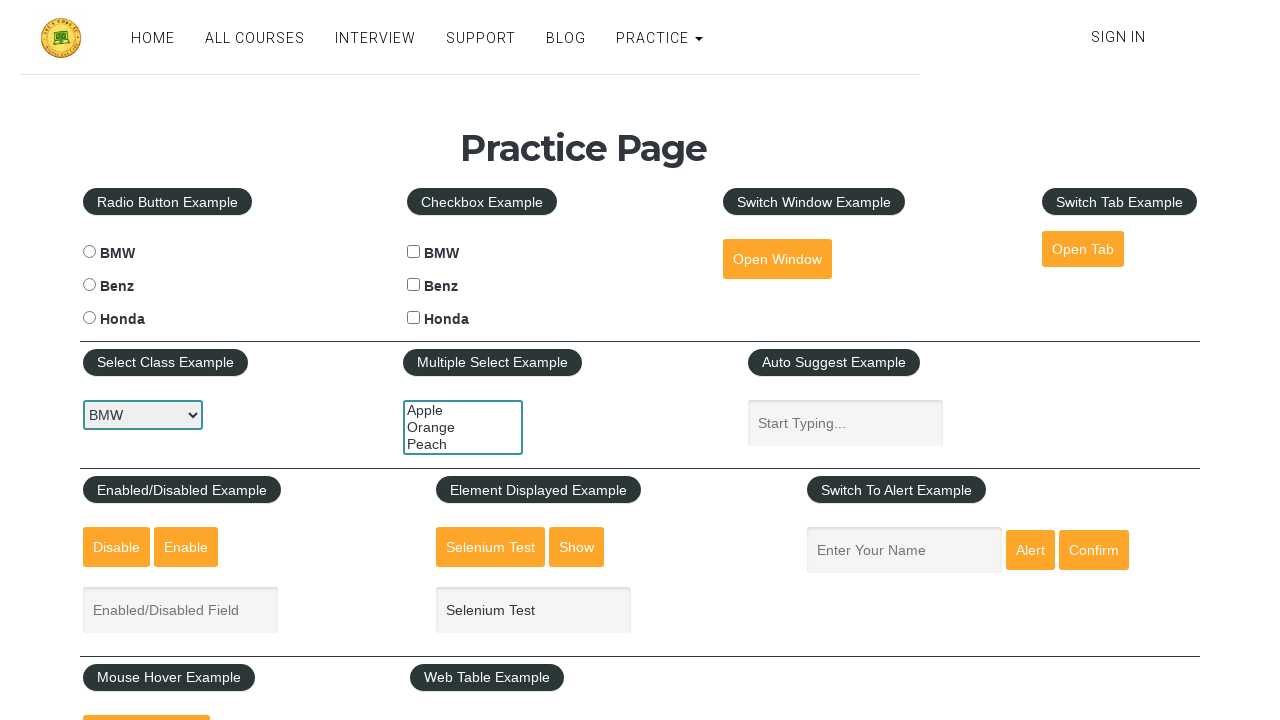

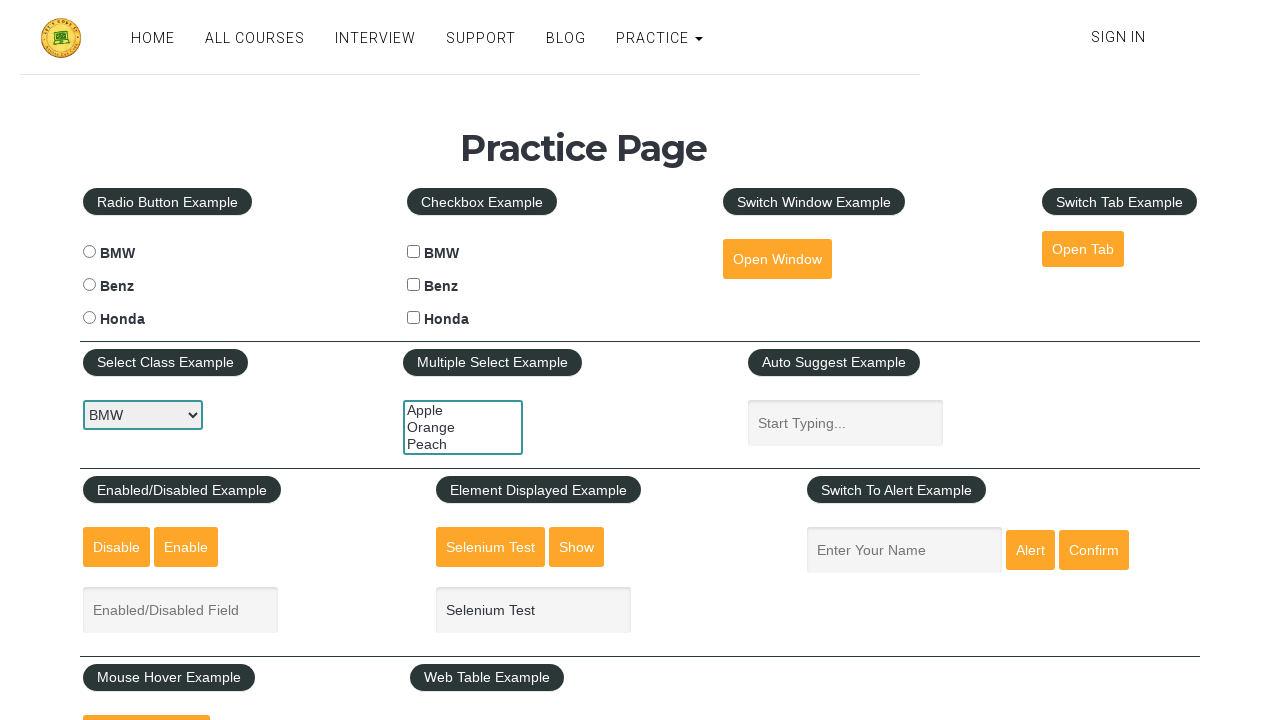